Interacts with multiple tab popups by clicking follow both button, then navigates through opened tabs to find and interact with the Facebook page

Starting URL: https://www.lambdatest.com/selenium-playground/window-popup-modal-demo

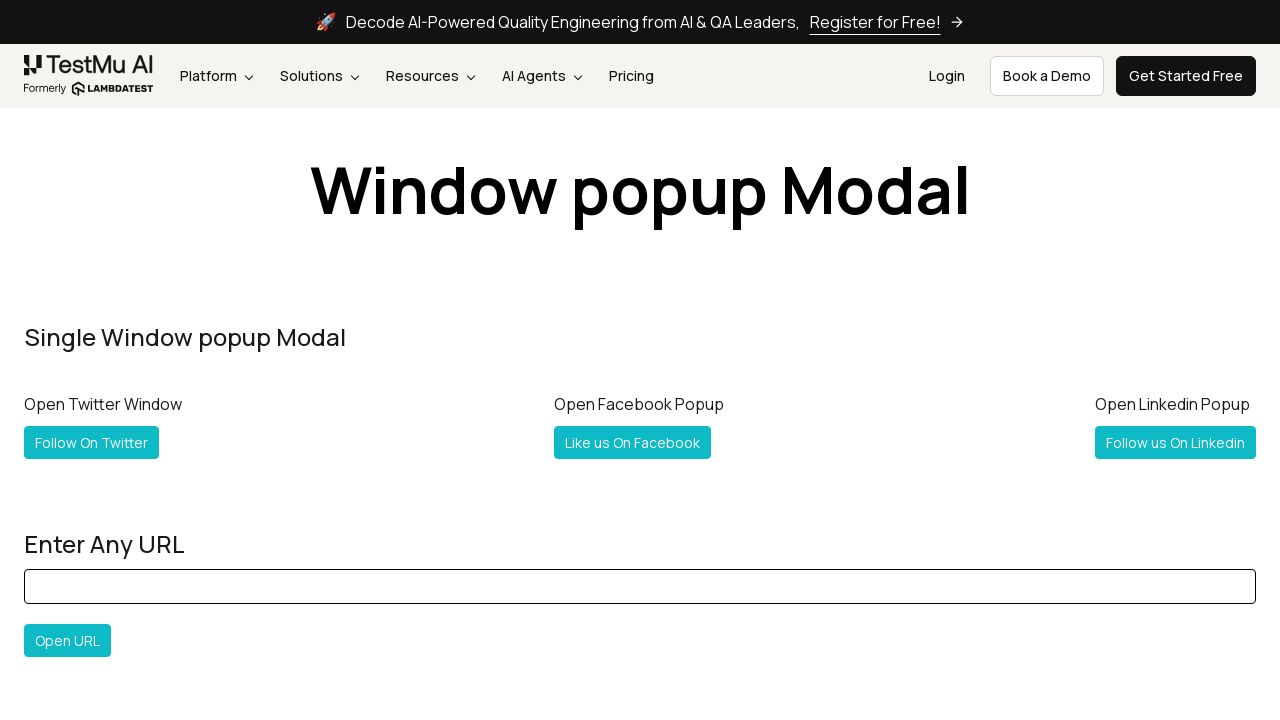

Clicked 'Follow Both' button to trigger multiple popups at (122, 360) on #followboth
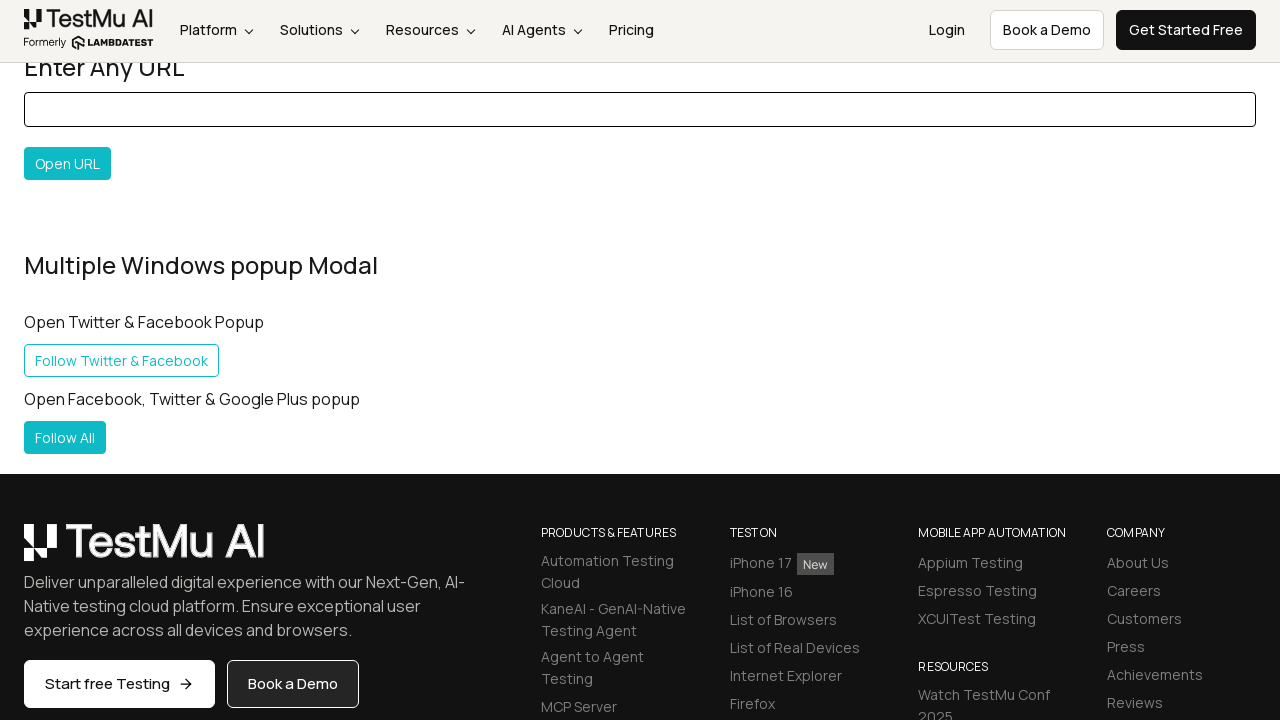

Captured first popup window
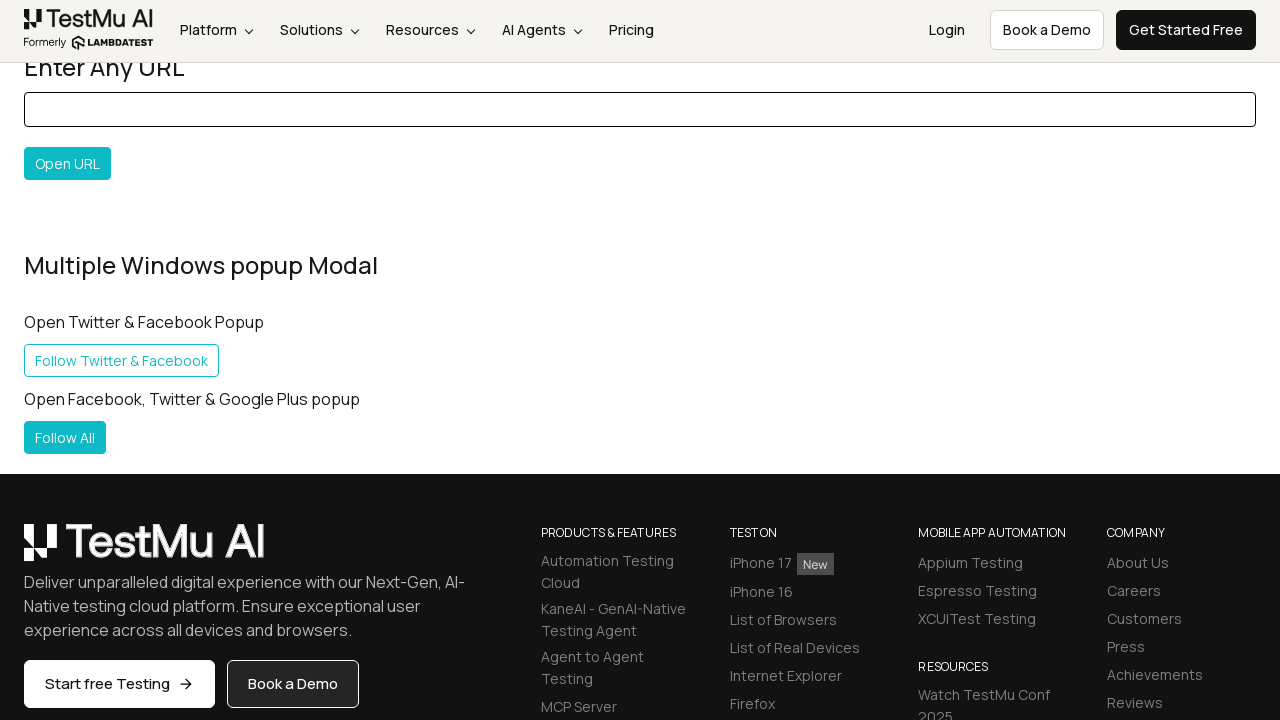

Waited for popup to fully load
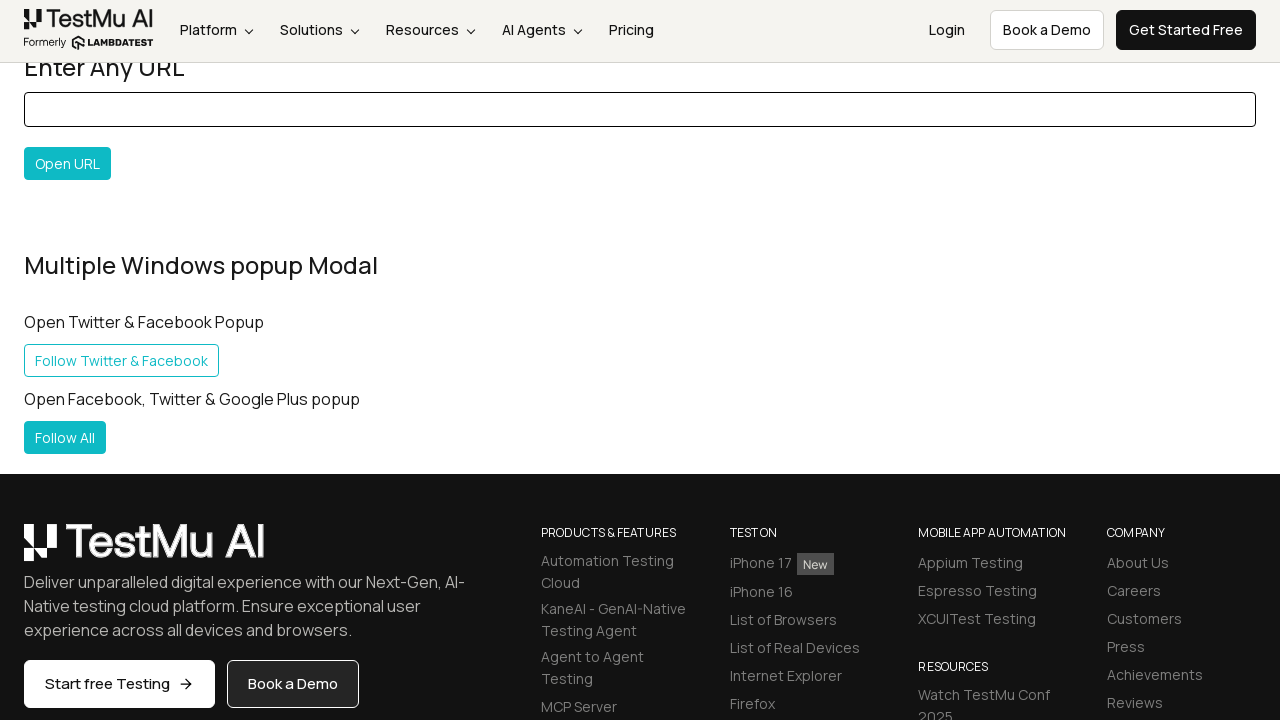

Retrieved all open pages from context
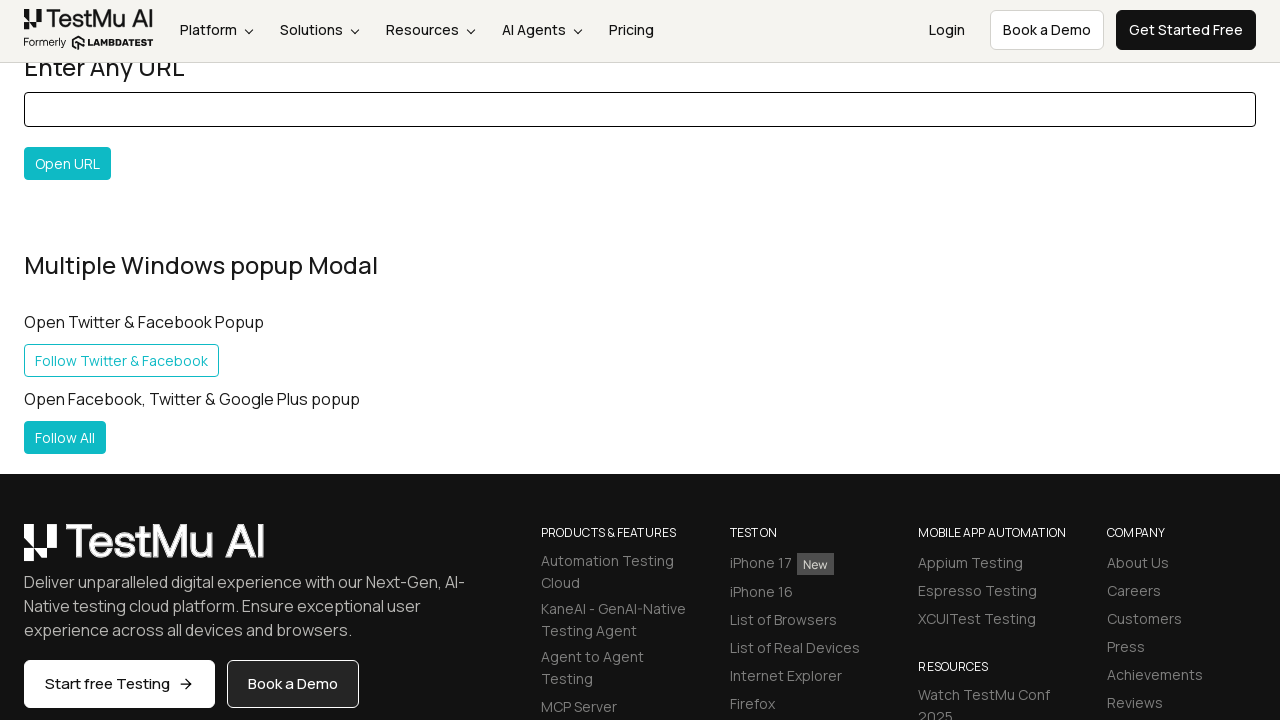

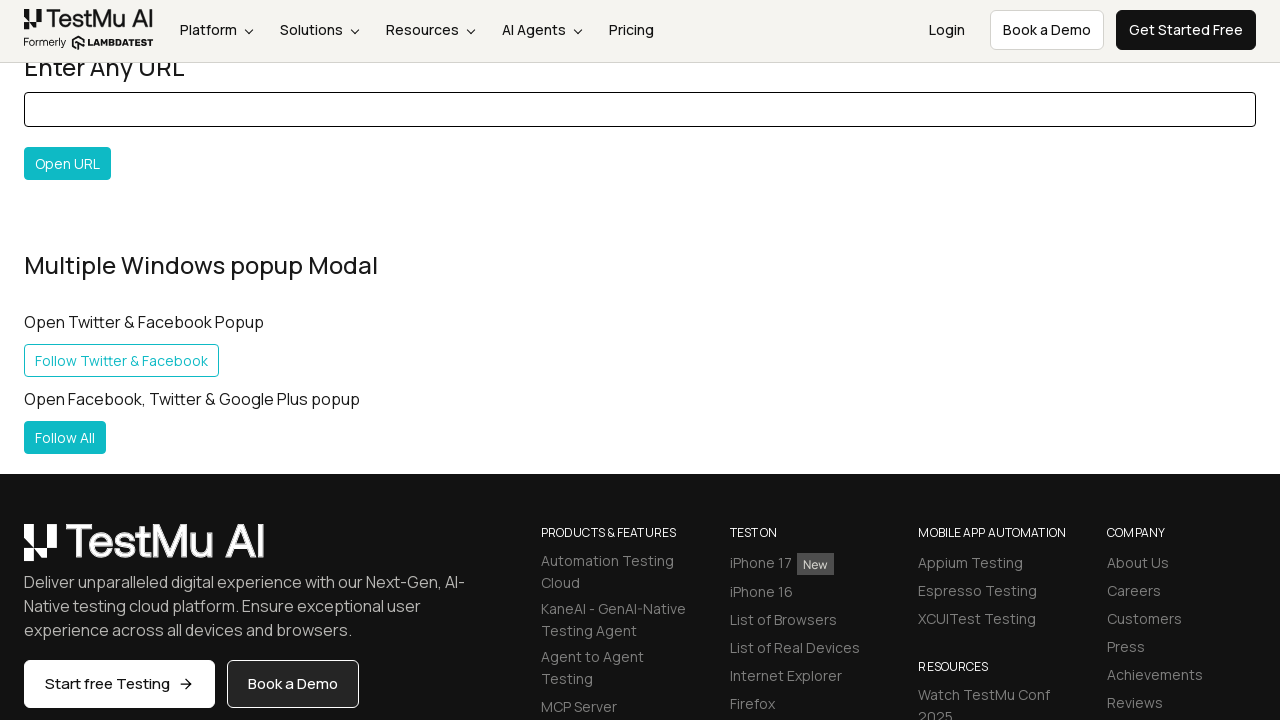